Tests an interactive math problem page by waiting for a specific price condition, then calculating and submitting a mathematical answer

Starting URL: http://suninjuly.github.io/explicit_wait2.html

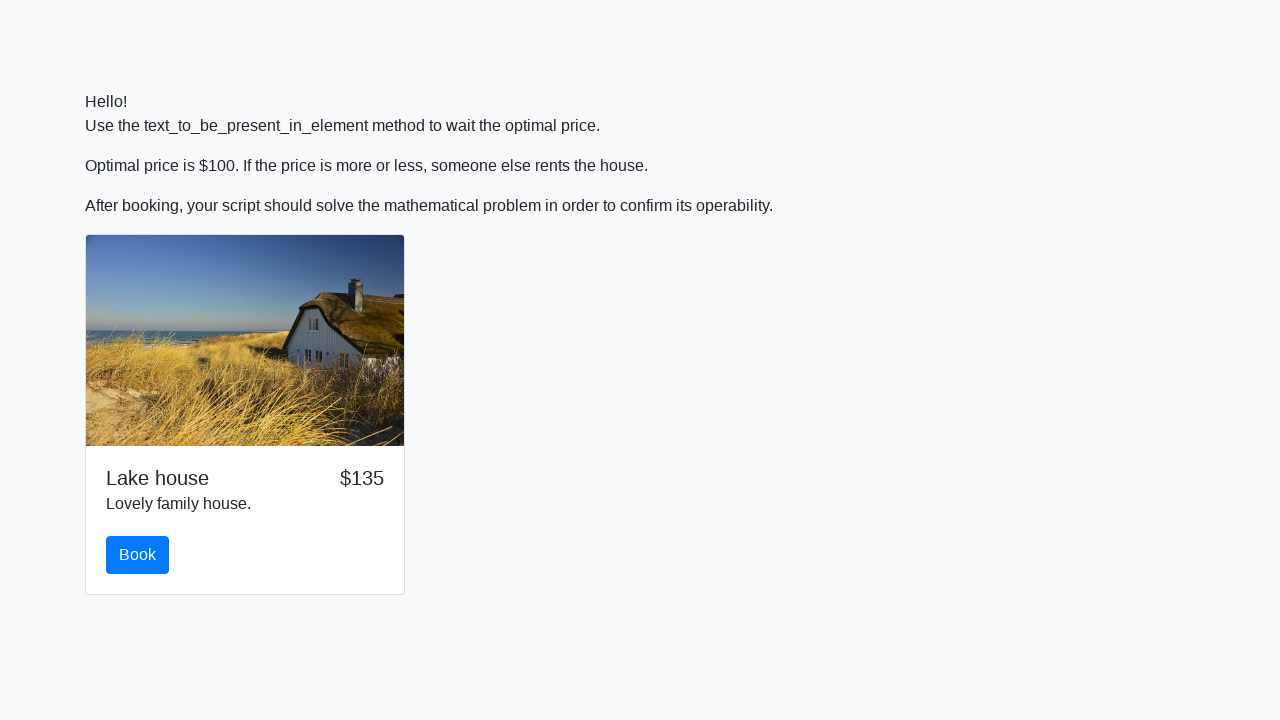

Waited for price to become $100
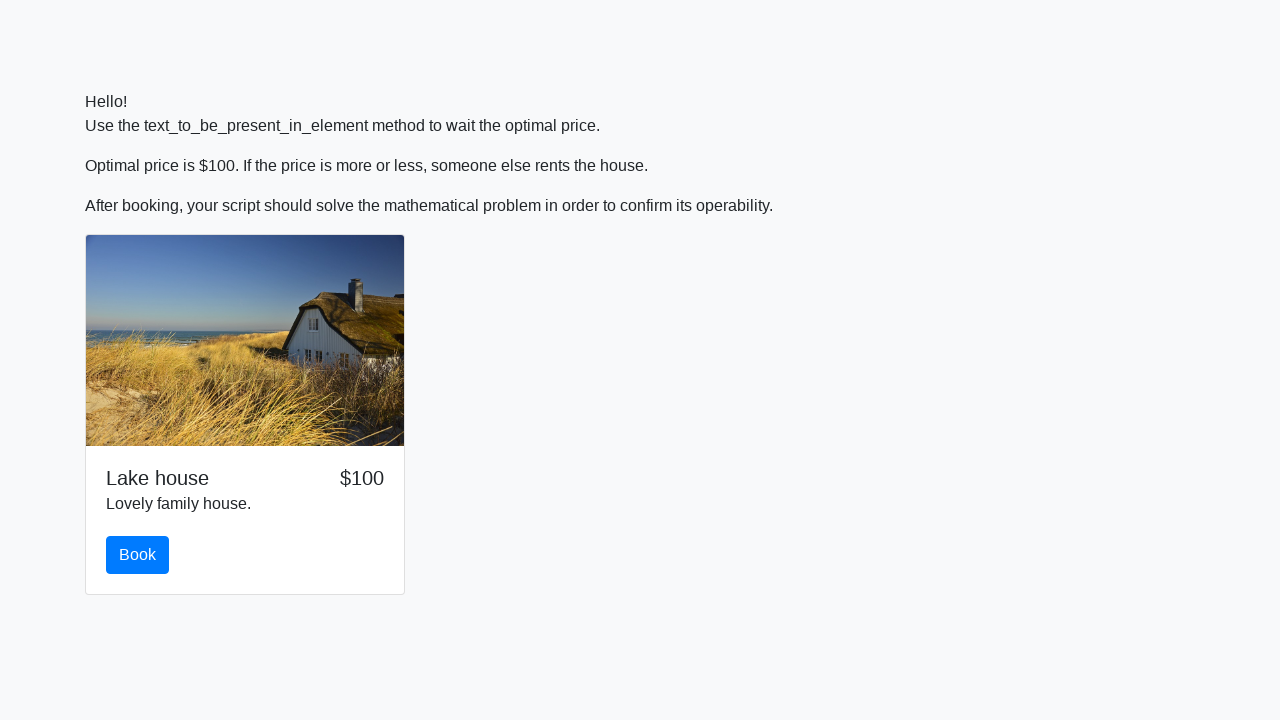

Clicked book button after price condition met at (138, 555) on #book
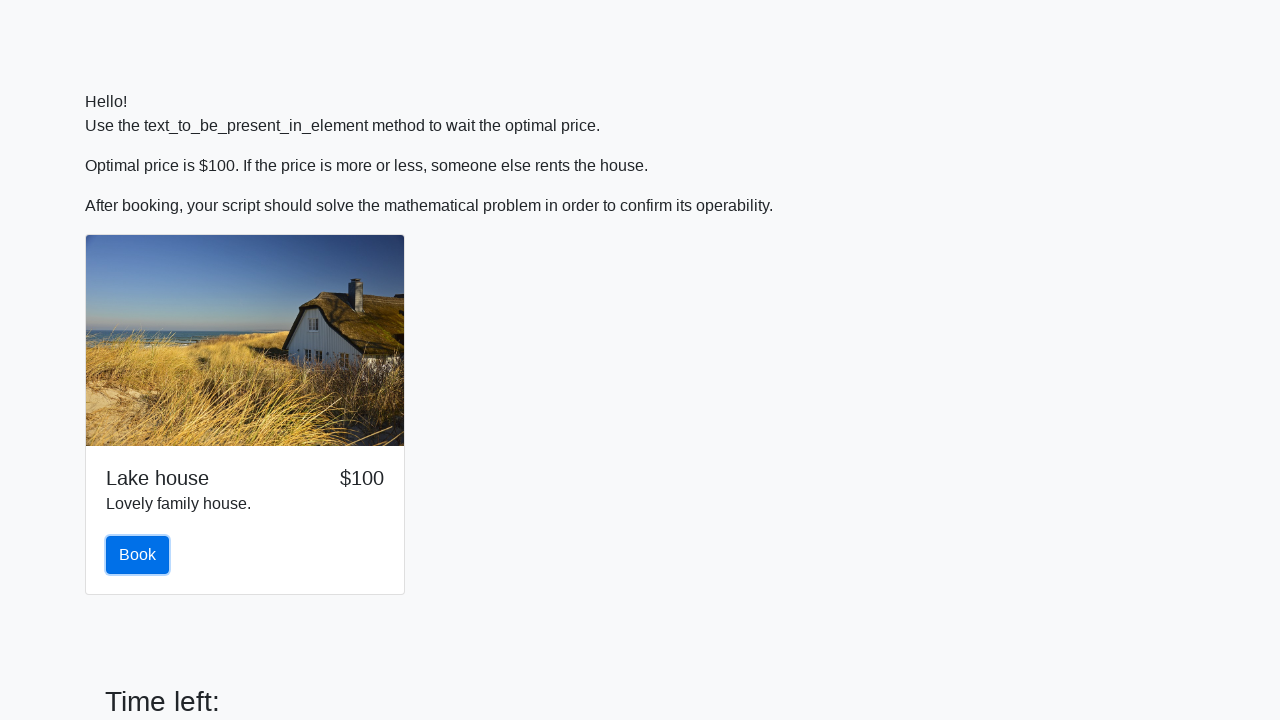

Retrieved input value: 122
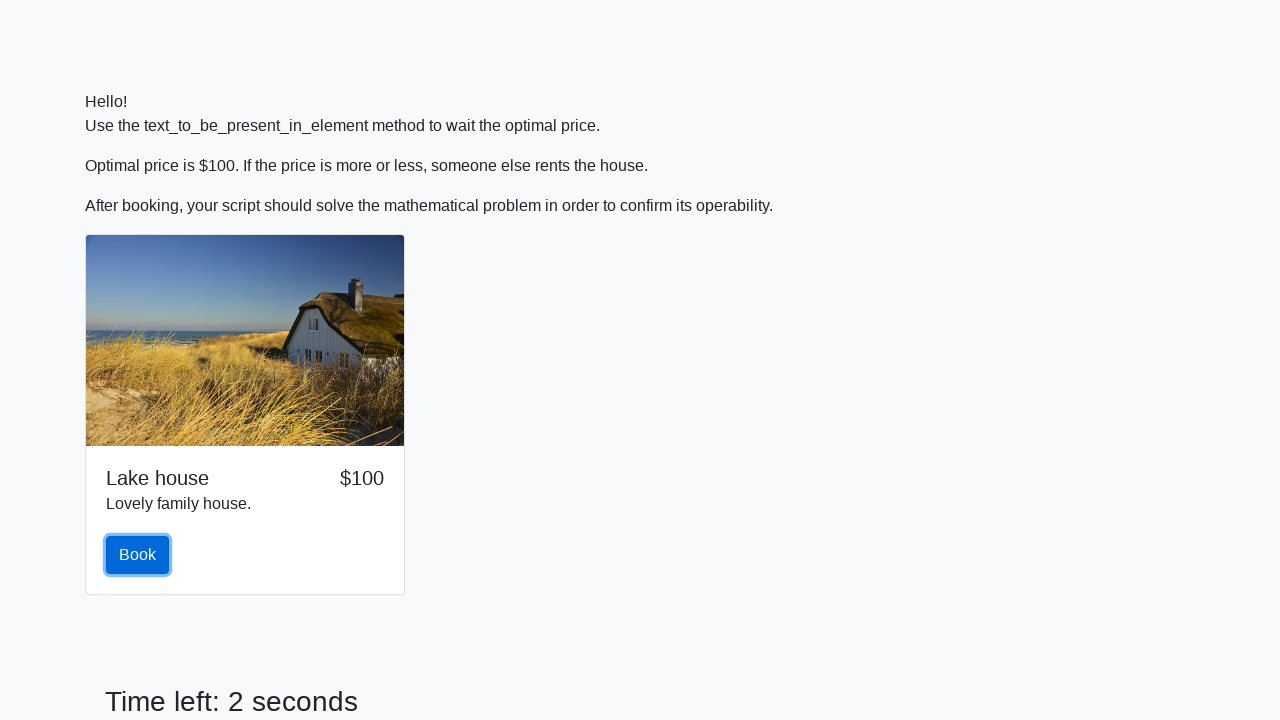

Calculated mathematical answer: 1.7891824593814434
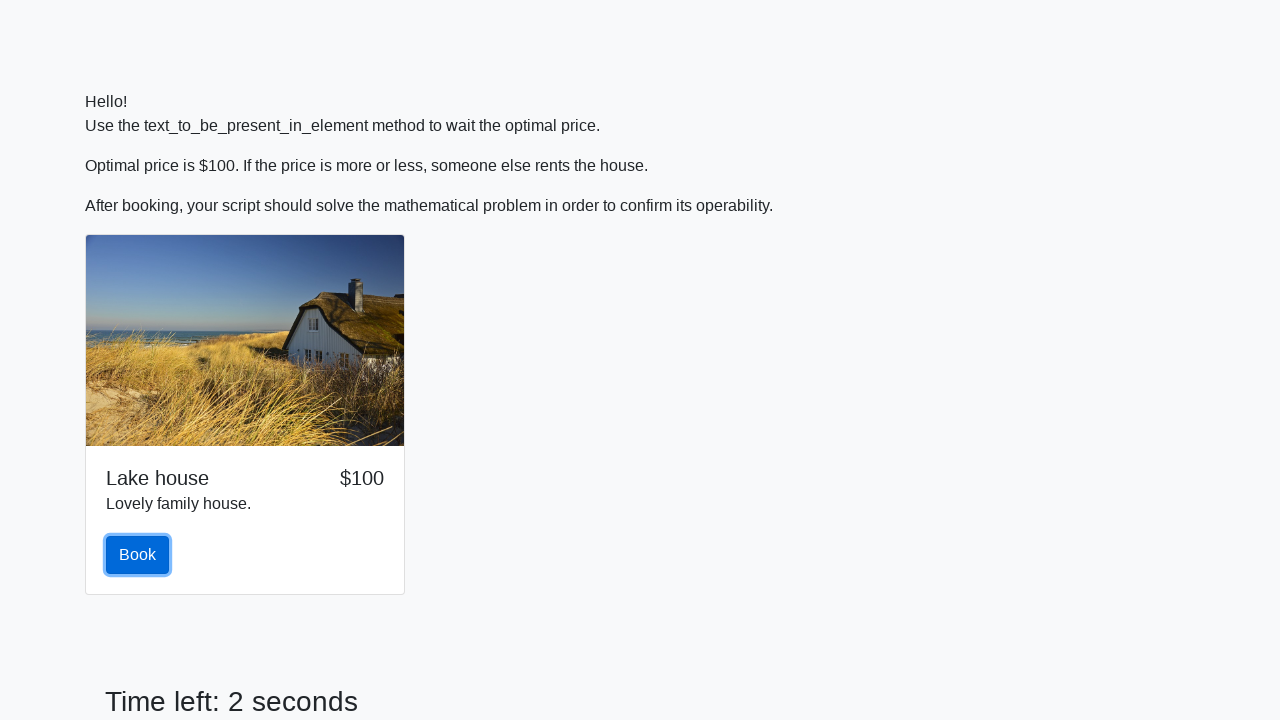

Filled answer field with calculated result on #answer
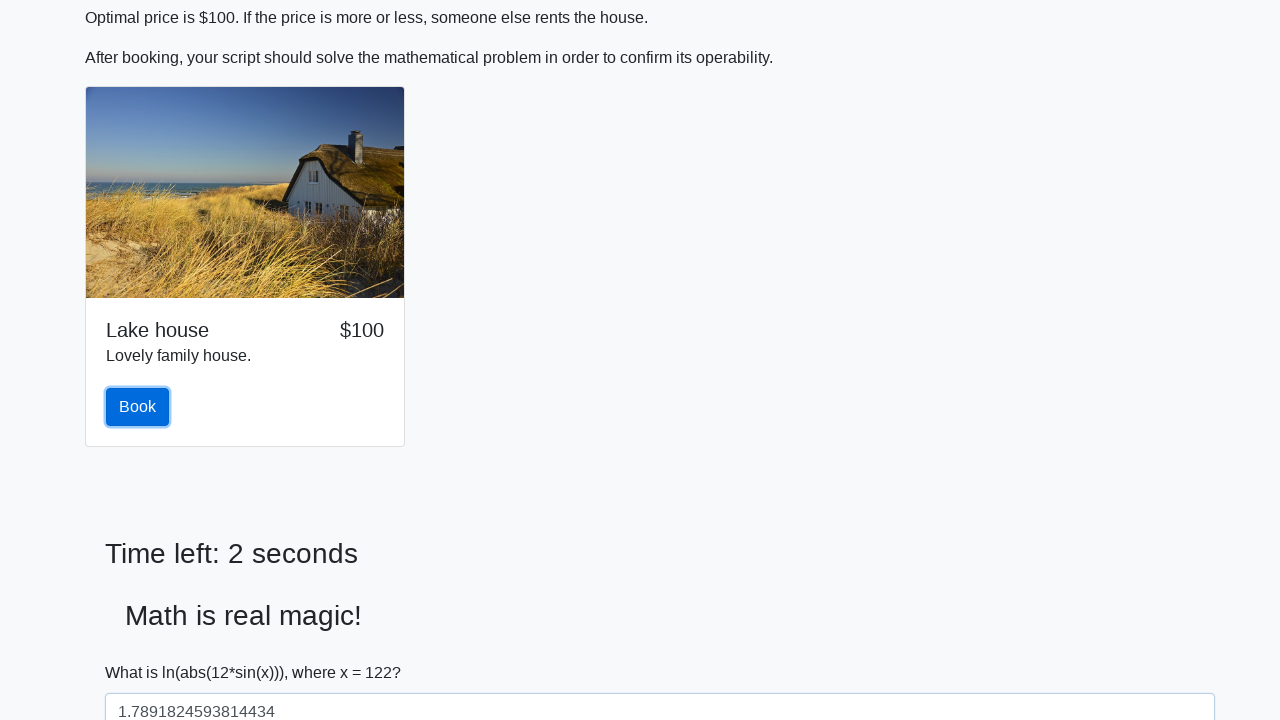

Clicked solve button to submit answer at (143, 651) on #solve
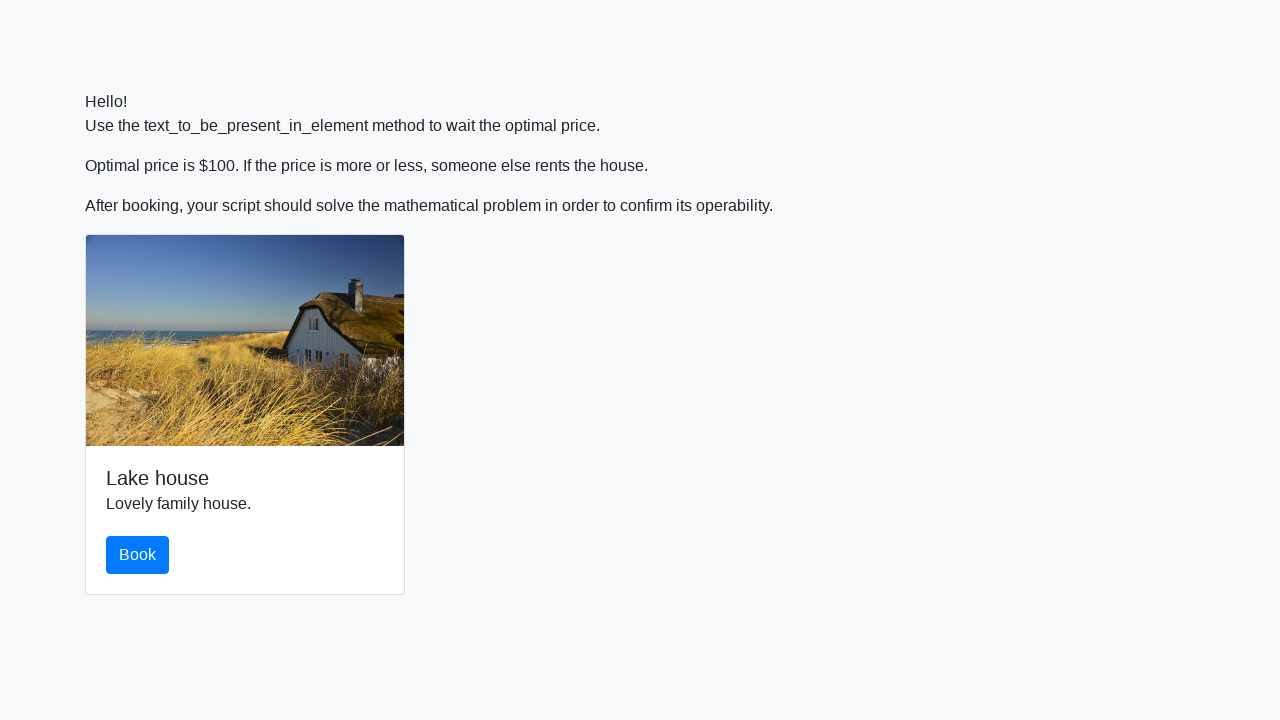

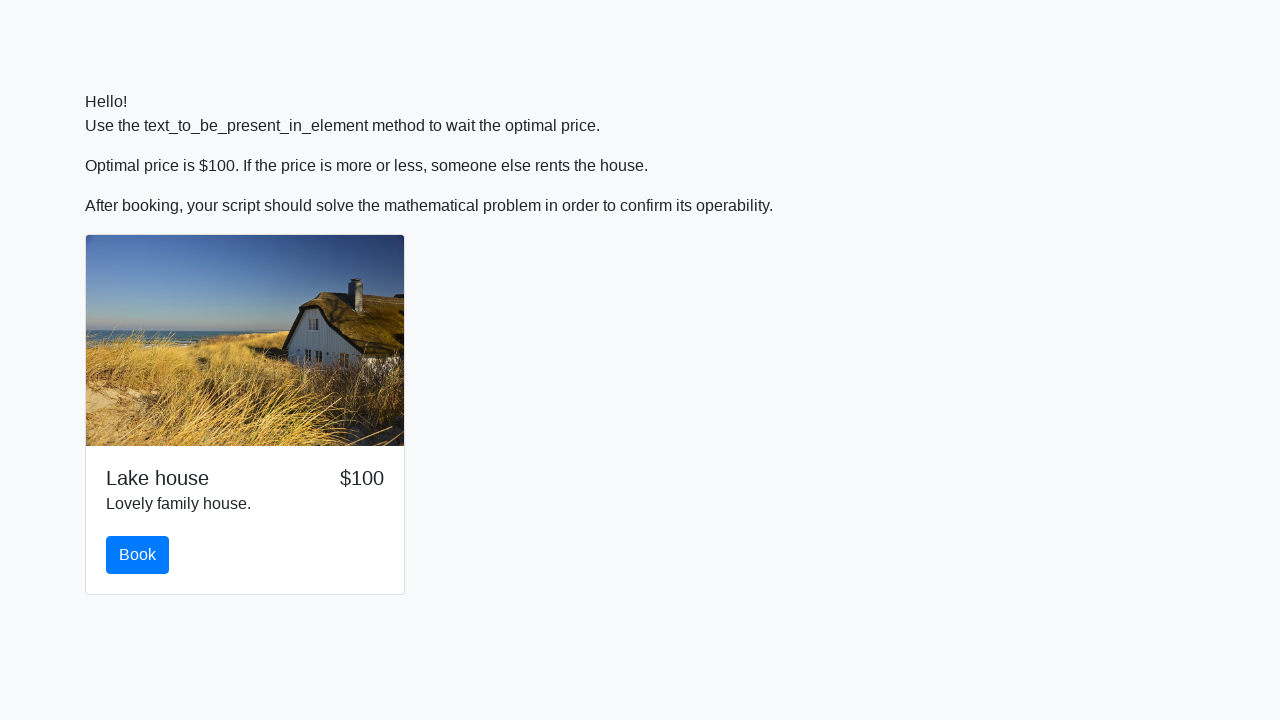